Navigates to the DemoQA homepage and maximizes the browser window

Starting URL: https://demoqa.com/

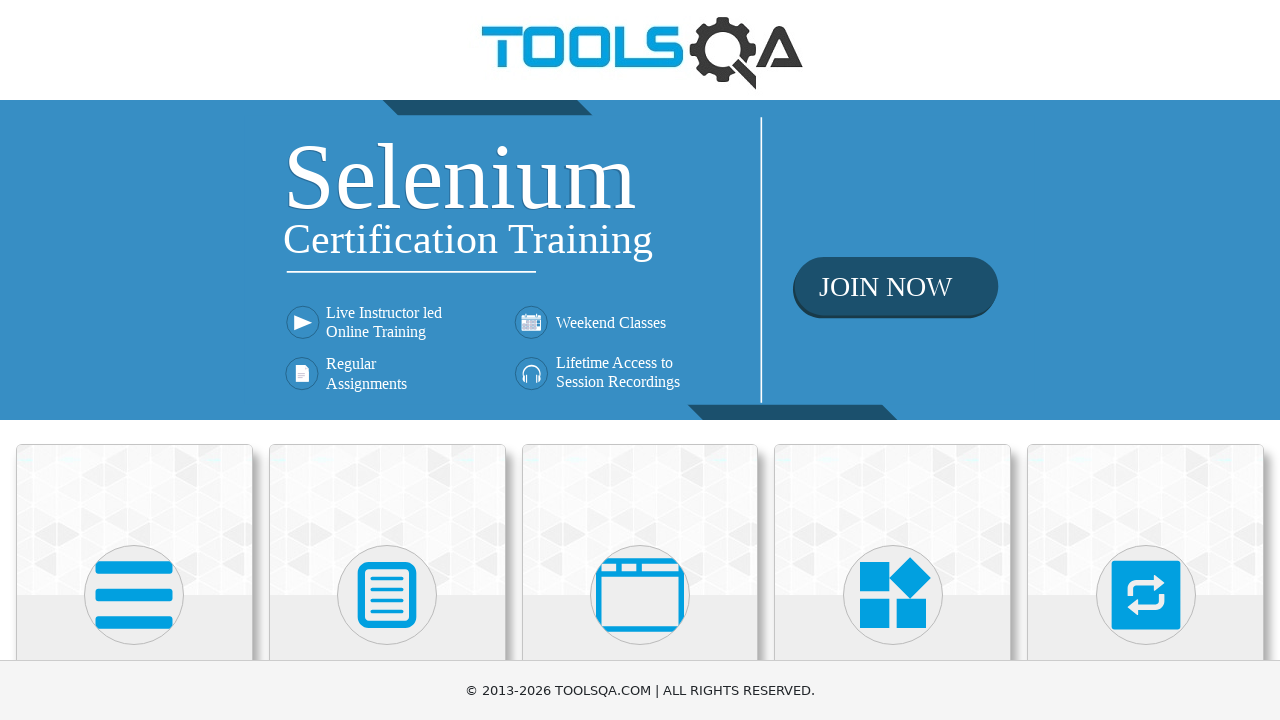

Set viewport size to 1920x1080 to maximize browser window
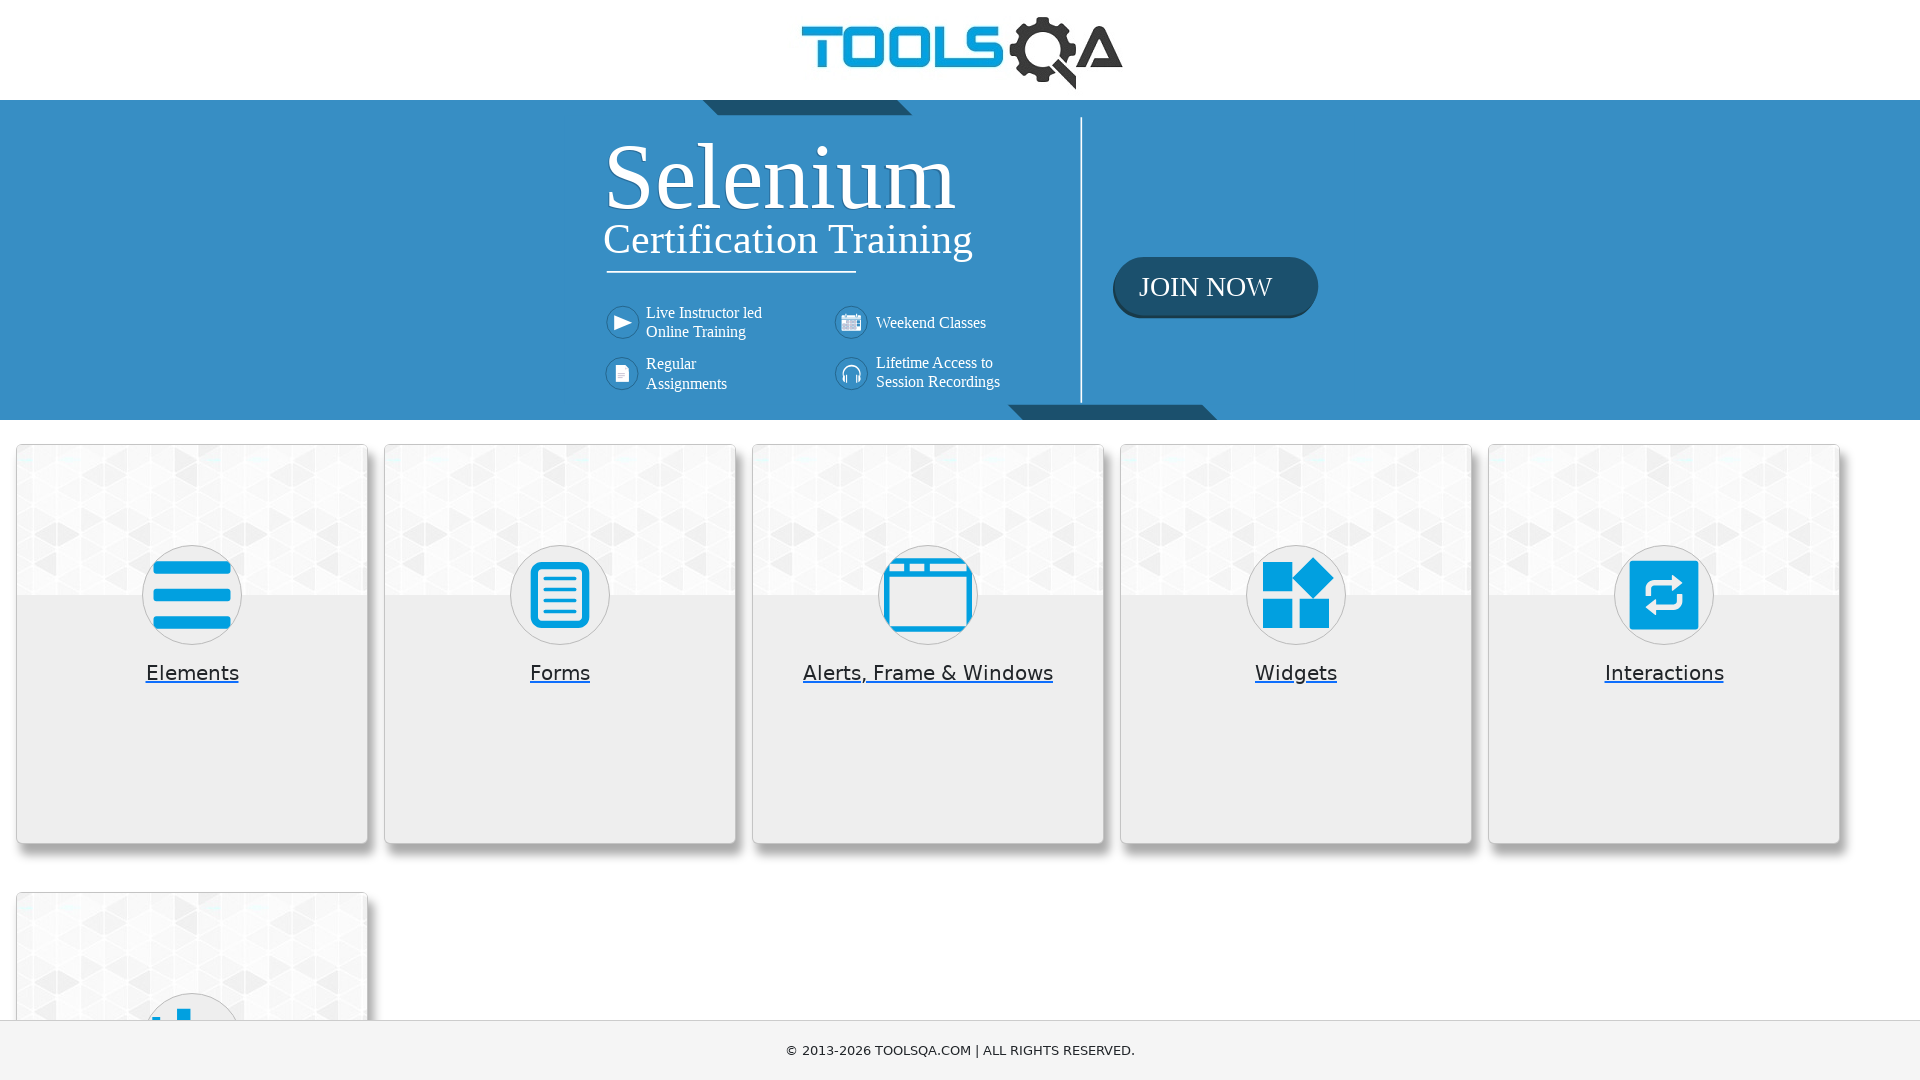

DemoQA homepage loaded and DOM content ready
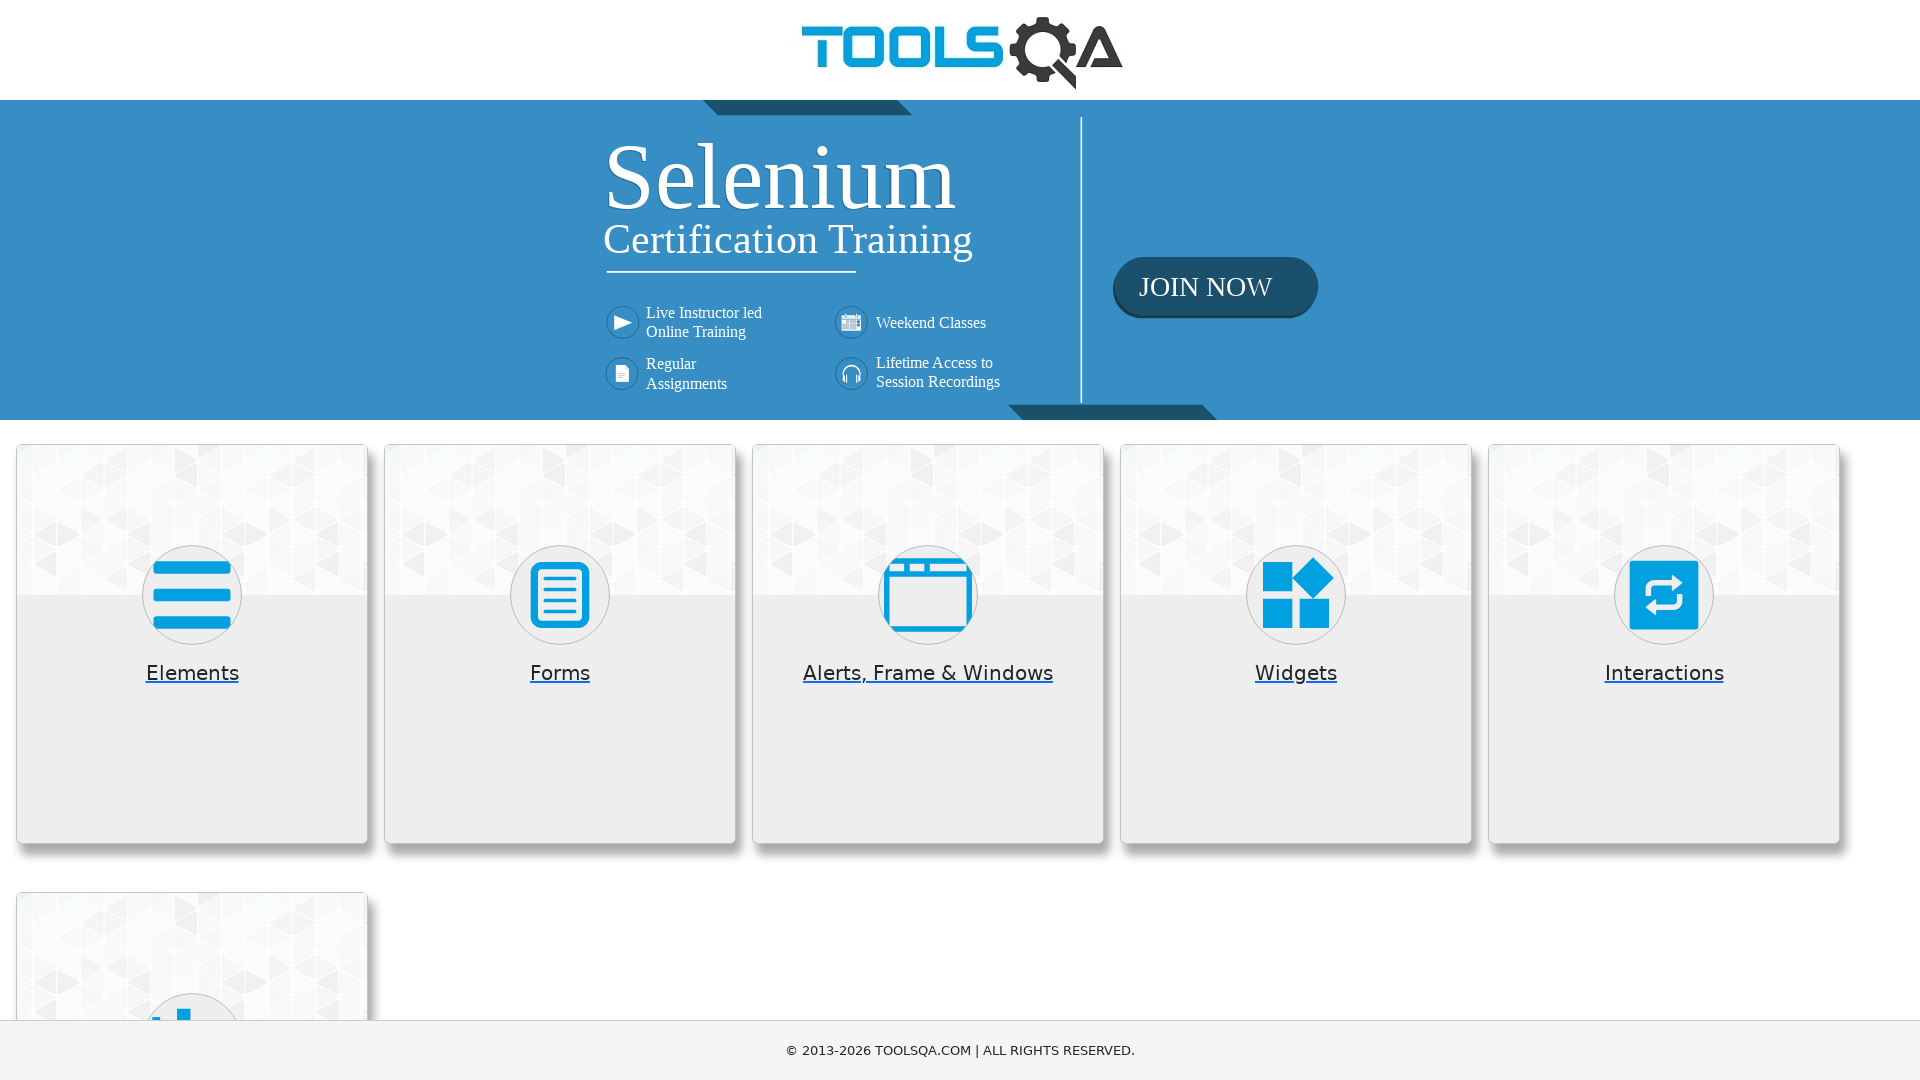

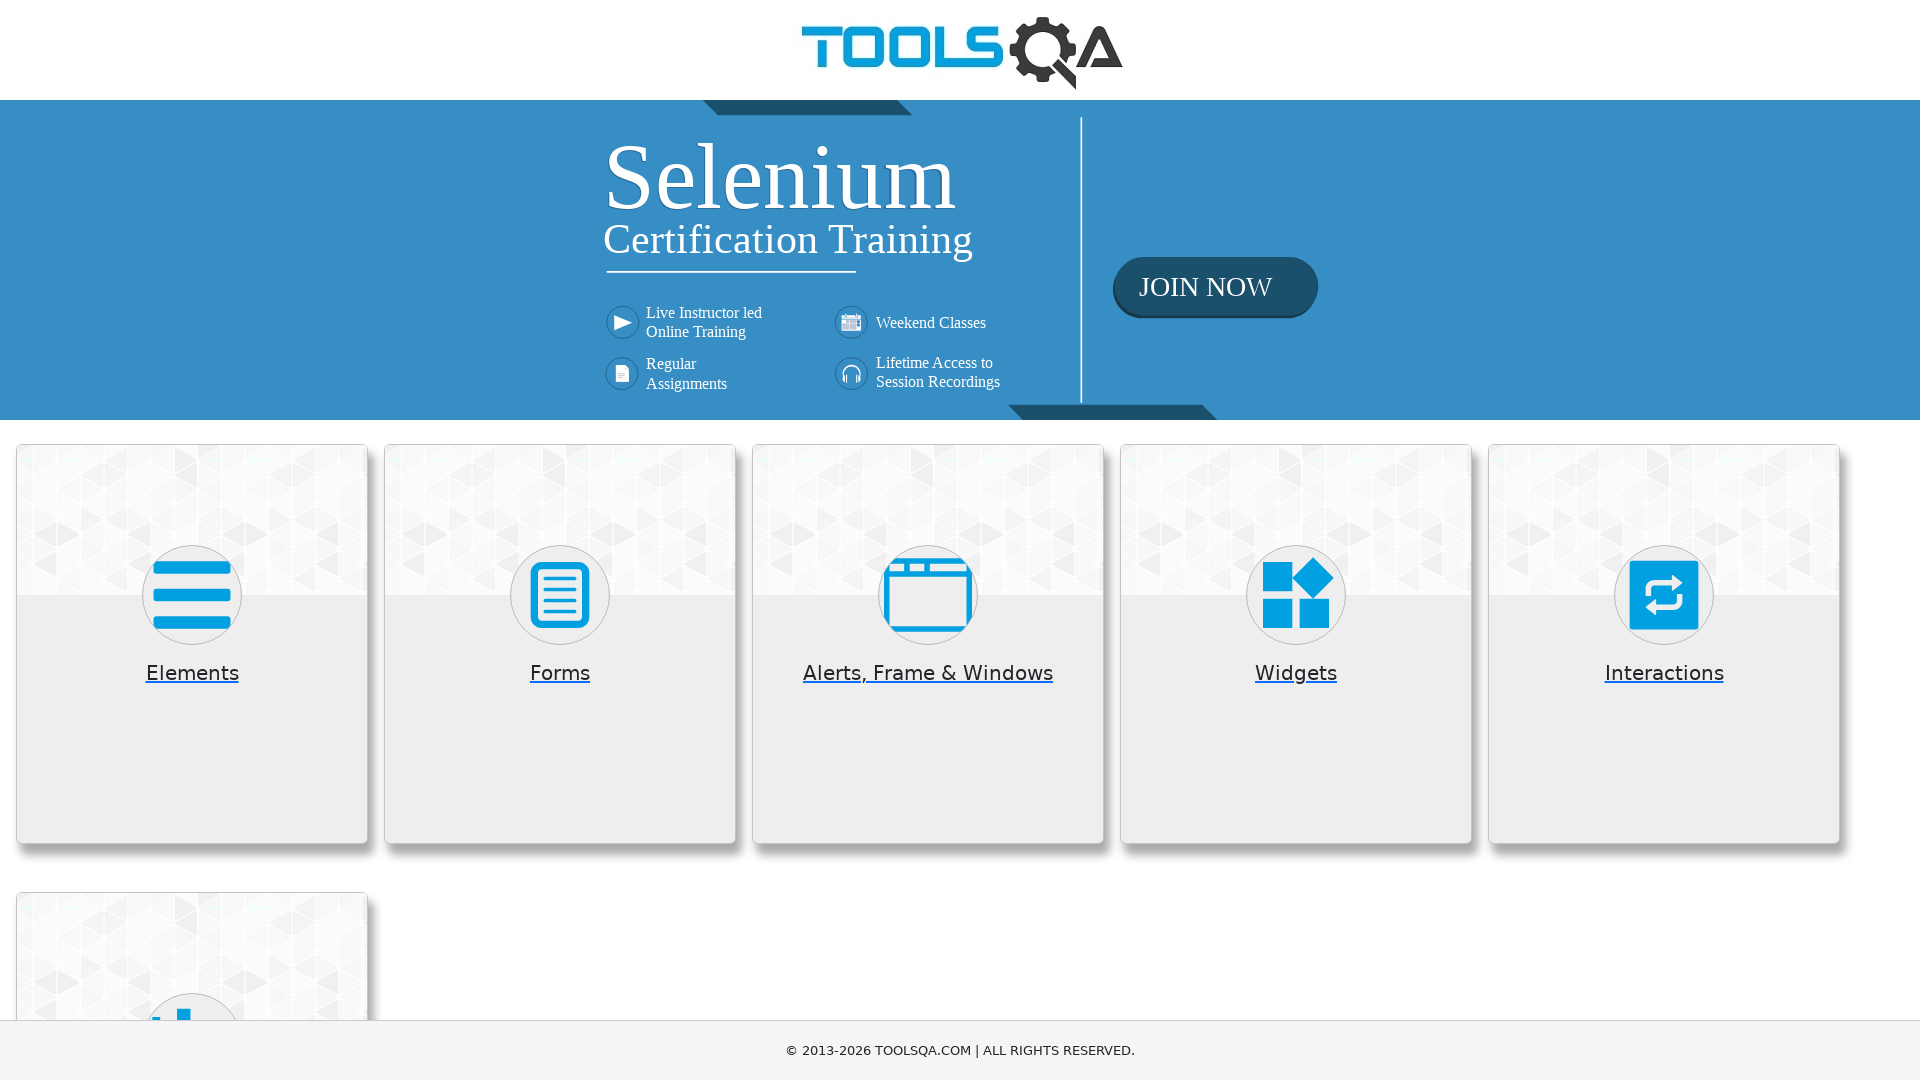